Tests the song lyrics page by clicking on the lyrics link and verifying that all 100 paragraphs of the "99 Bottles of Beer" song are displayed correctly

Starting URL: https://www.99-bottles-of-beer.net/lyrics.html

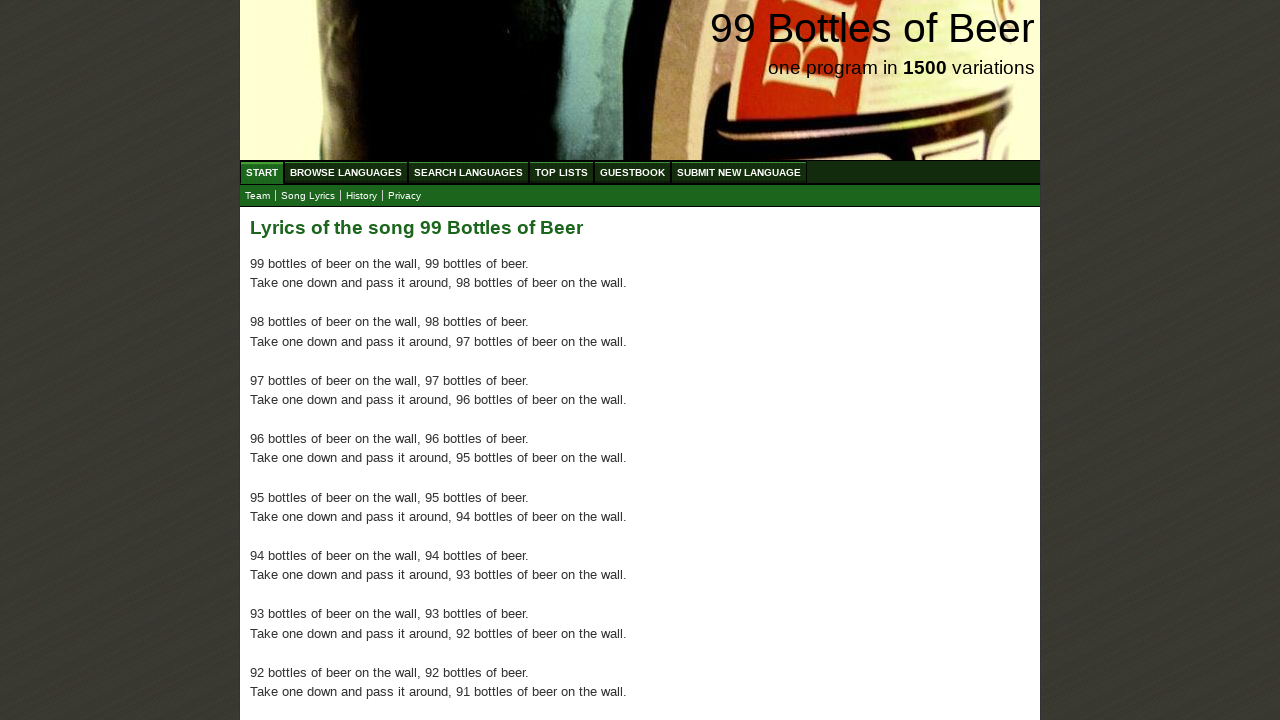

Clicked on the lyrics link in the submenu at (308, 196) on xpath=//a[@href='lyrics.html']
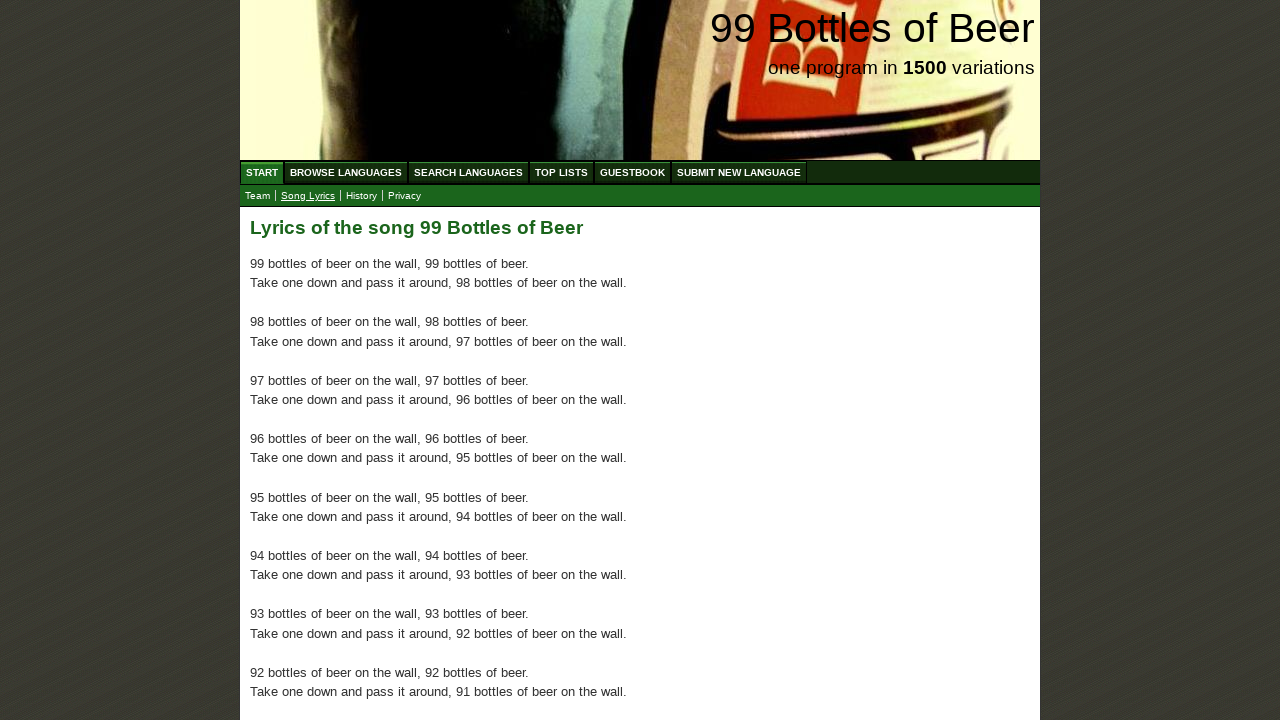

First lyrics paragraph loaded
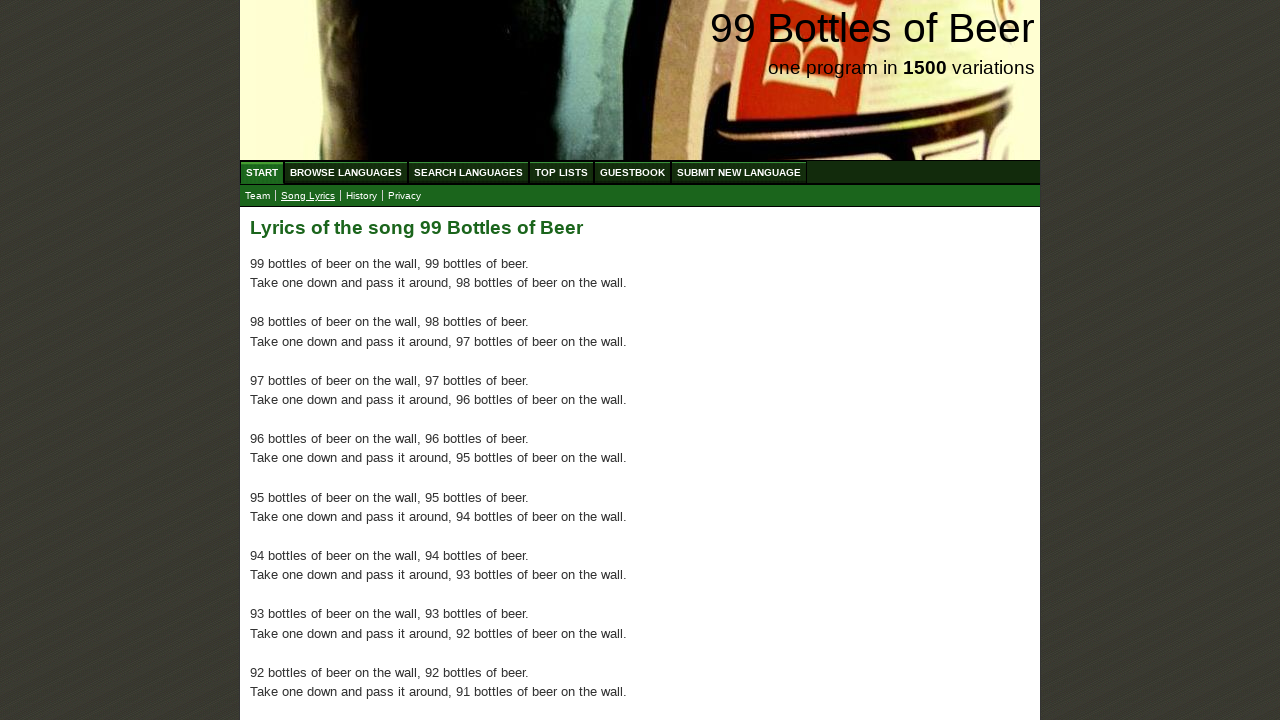

All 100 paragraphs of '99 Bottles of Beer' song verified as loaded
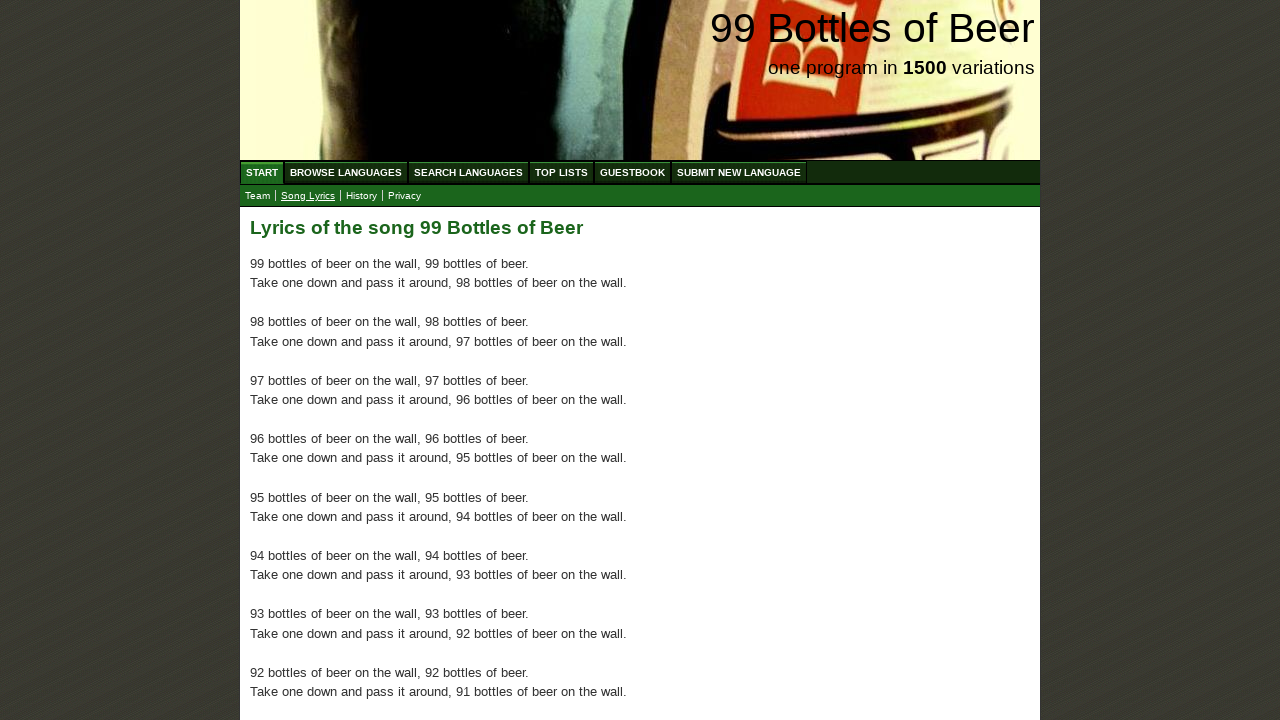

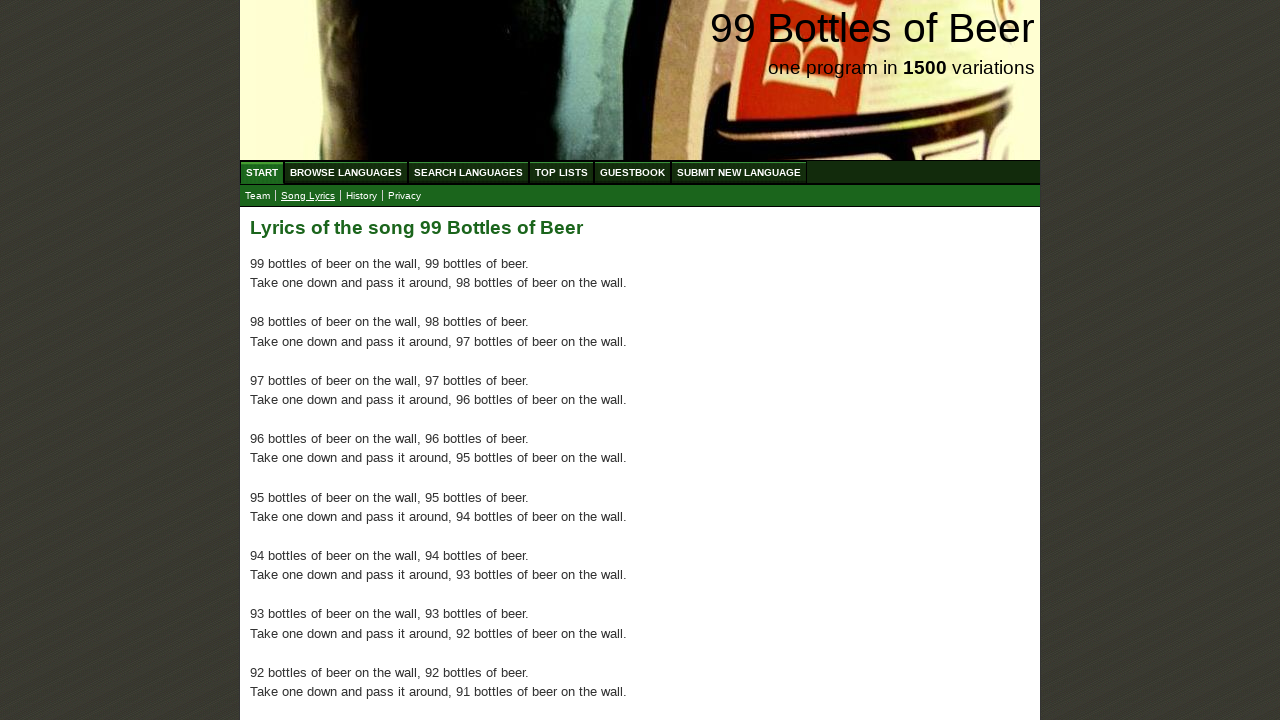